Tests keyboard accessibility of a web form by using TAB navigation and keyboard interactions to fill text inputs, password fields, textareas, and interact with dropdowns and radio buttons

Starting URL: https://www.selenium.dev/selenium/web/web-form.html

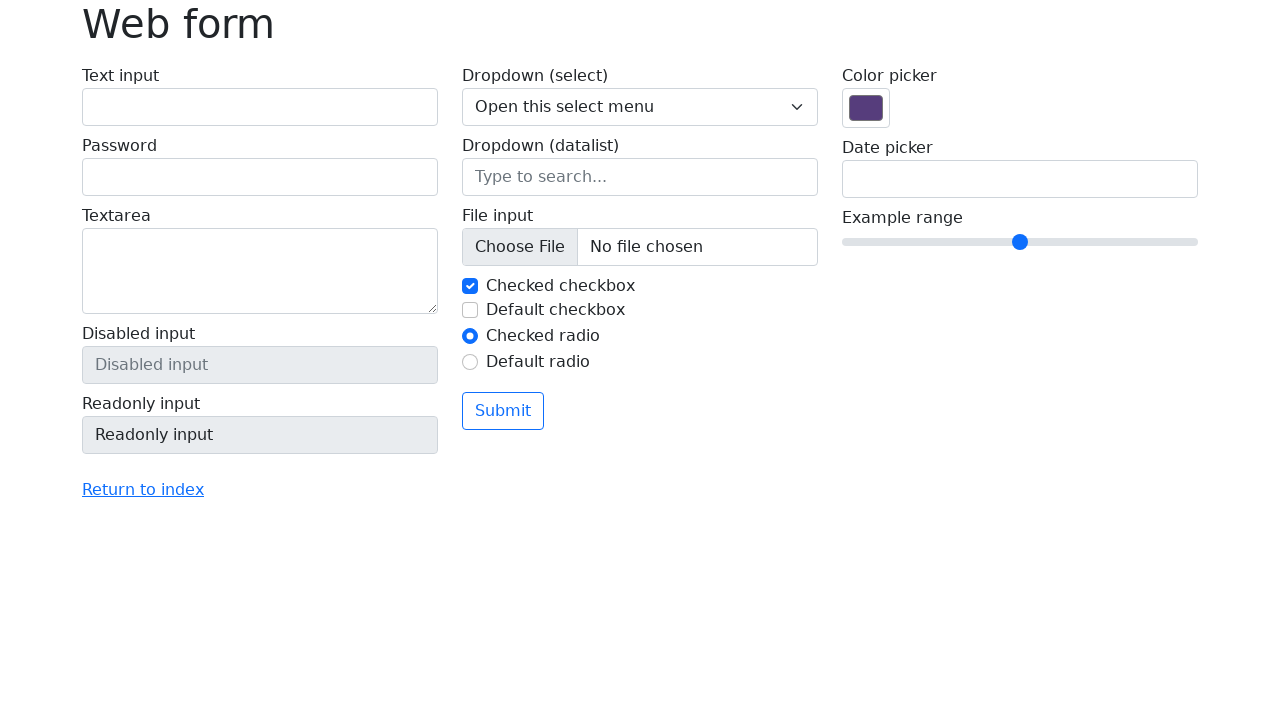

Navigated to web form test page
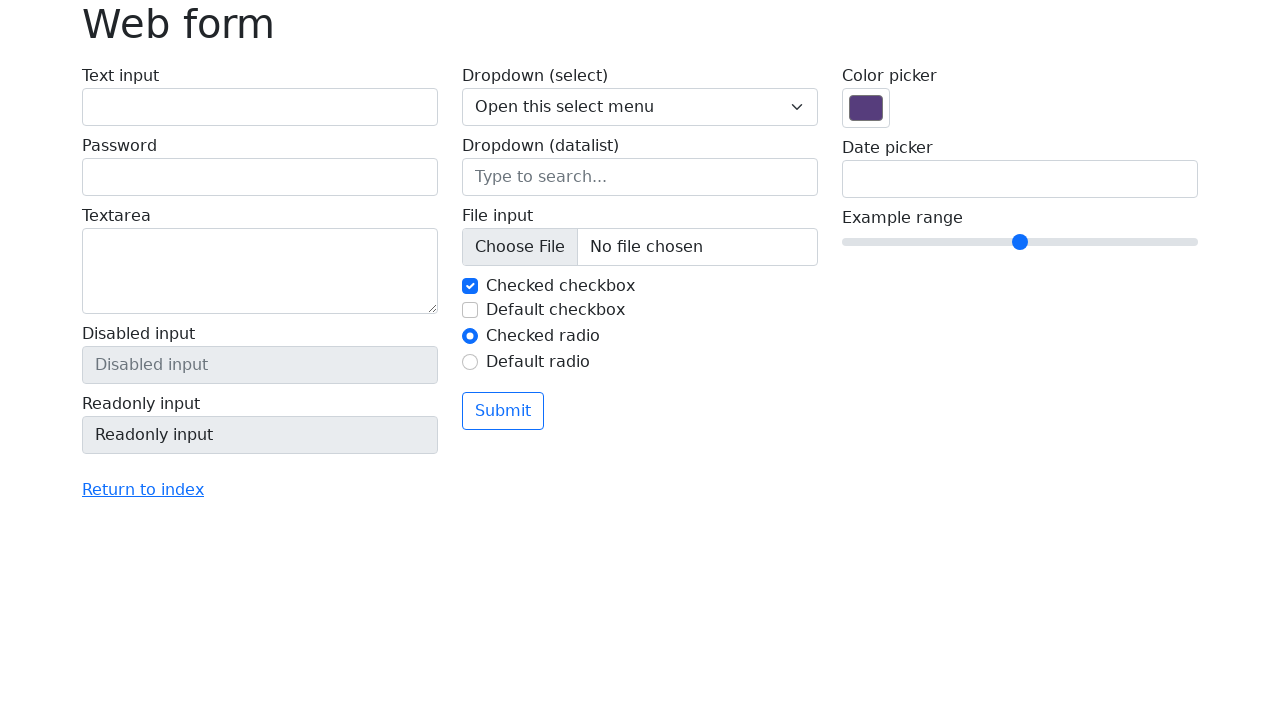

Pressed Tab to navigate to first text input field
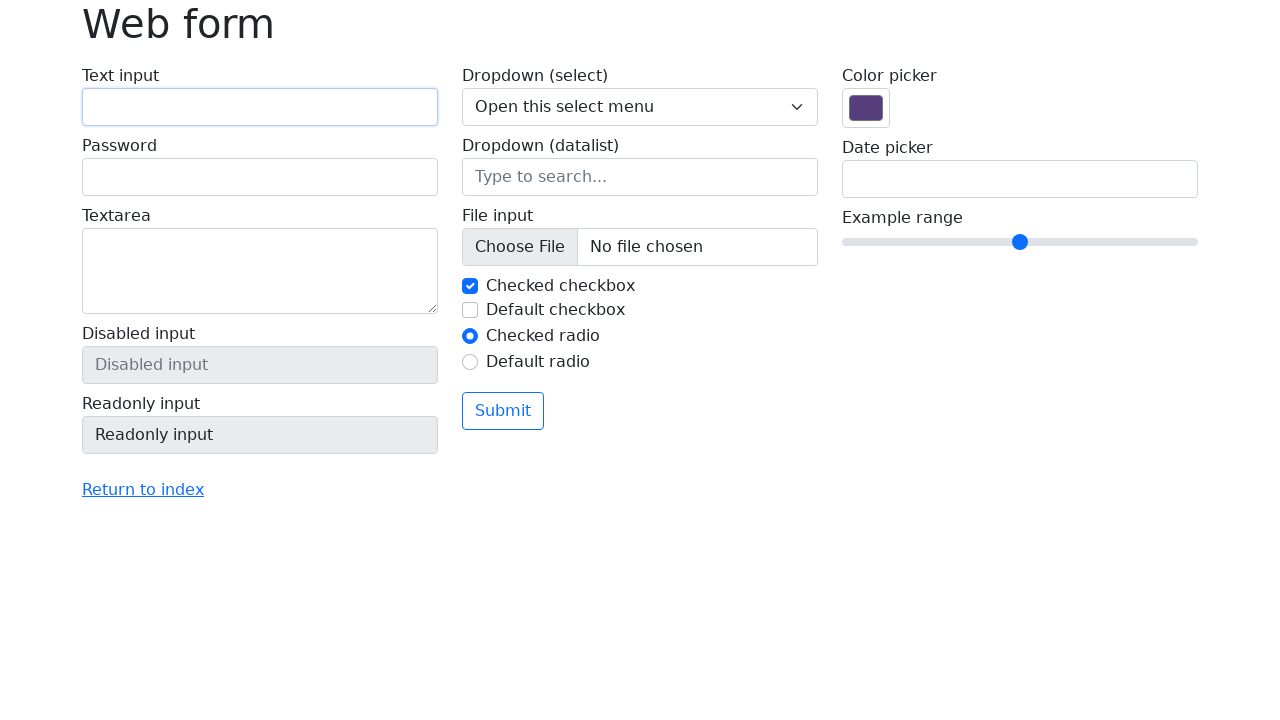

Typed 'john' in first text input field
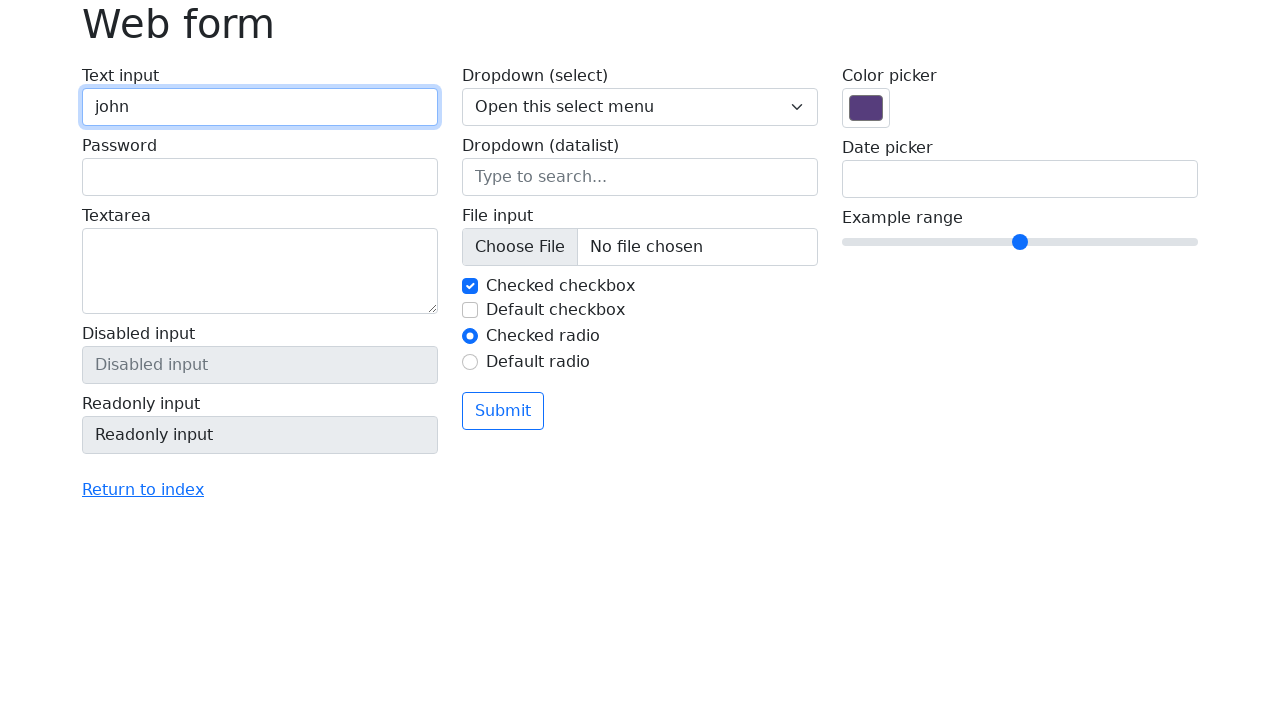

Pressed Tab to navigate to password field
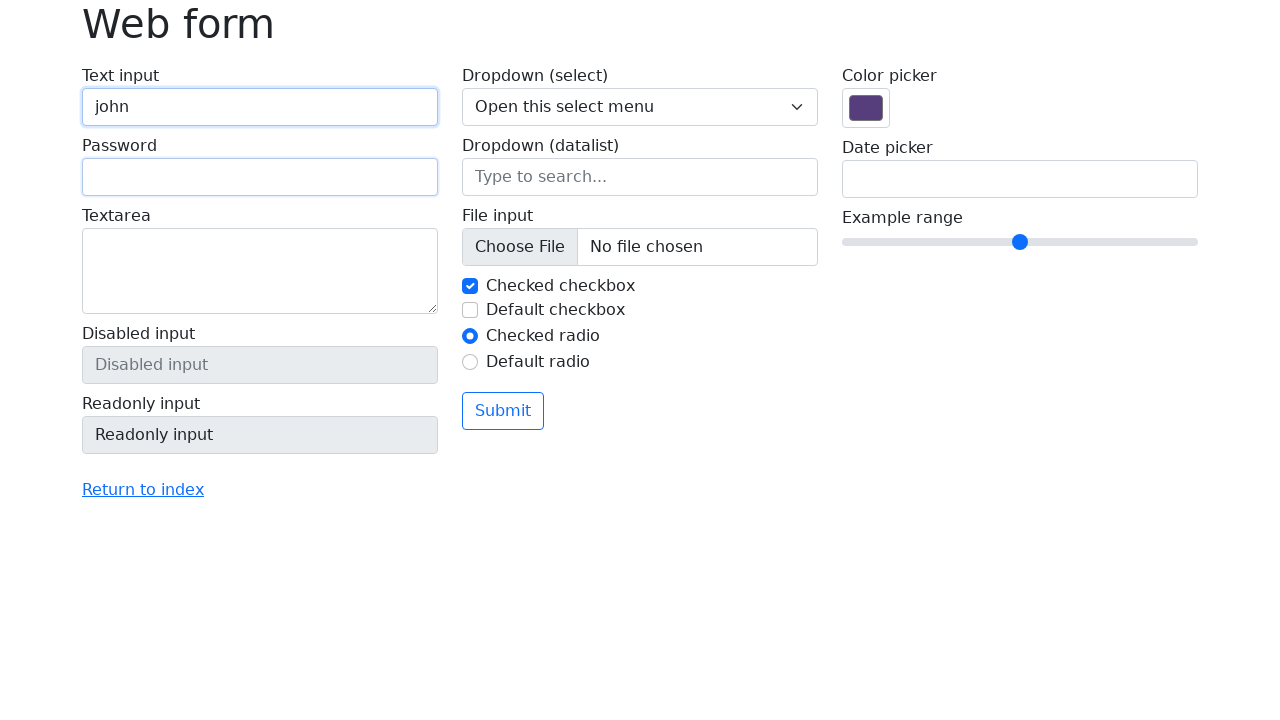

Typed password '1234' in password field
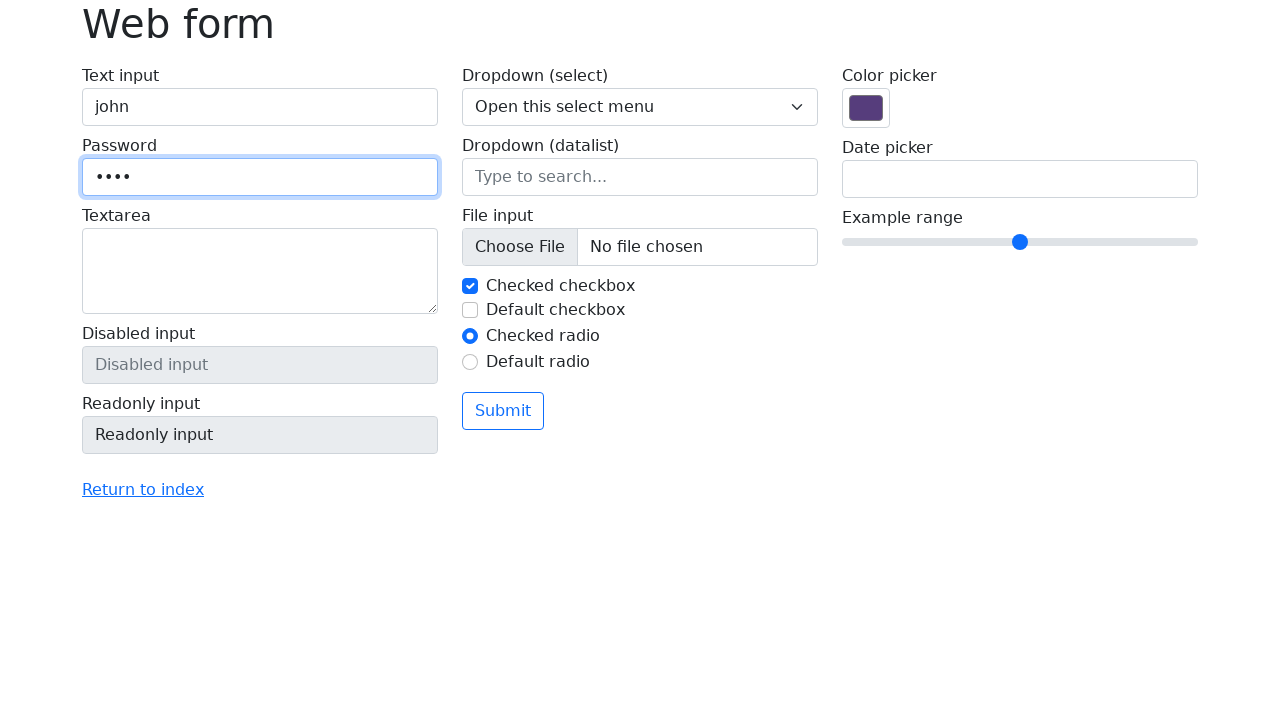

Pressed Tab to navigate to textarea field
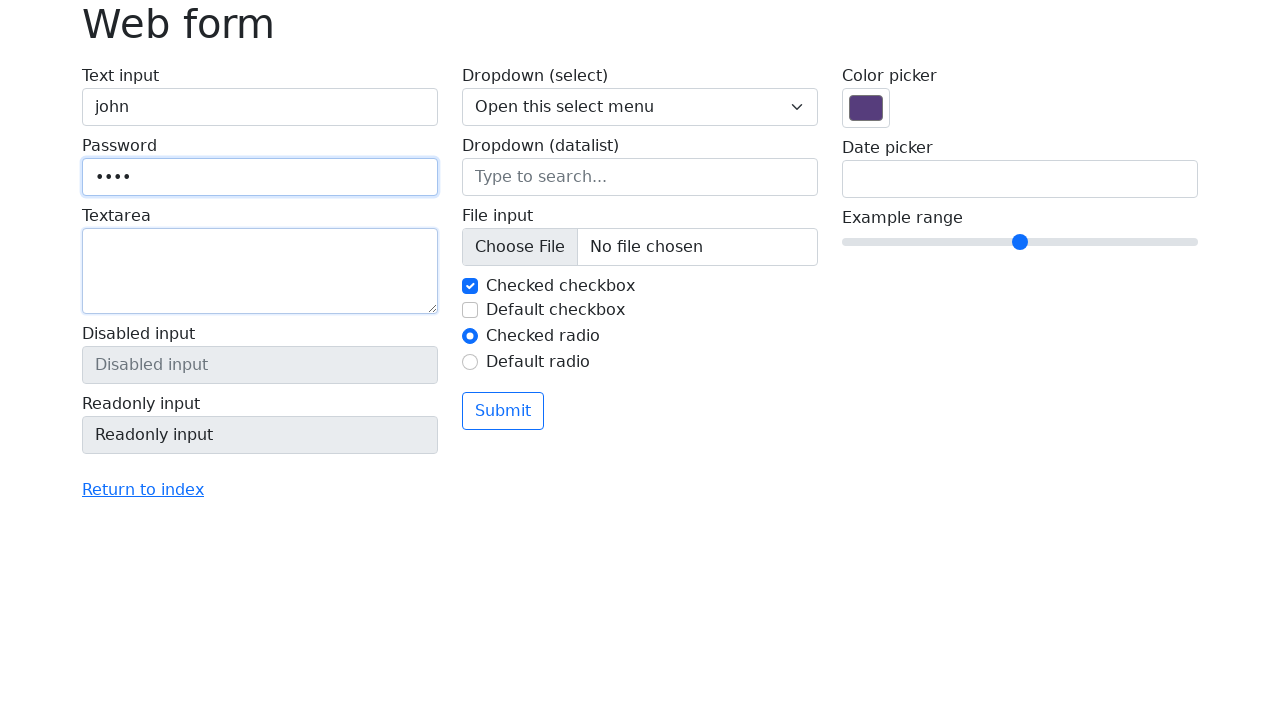

Typed 'Elvis has left the building' in textarea field
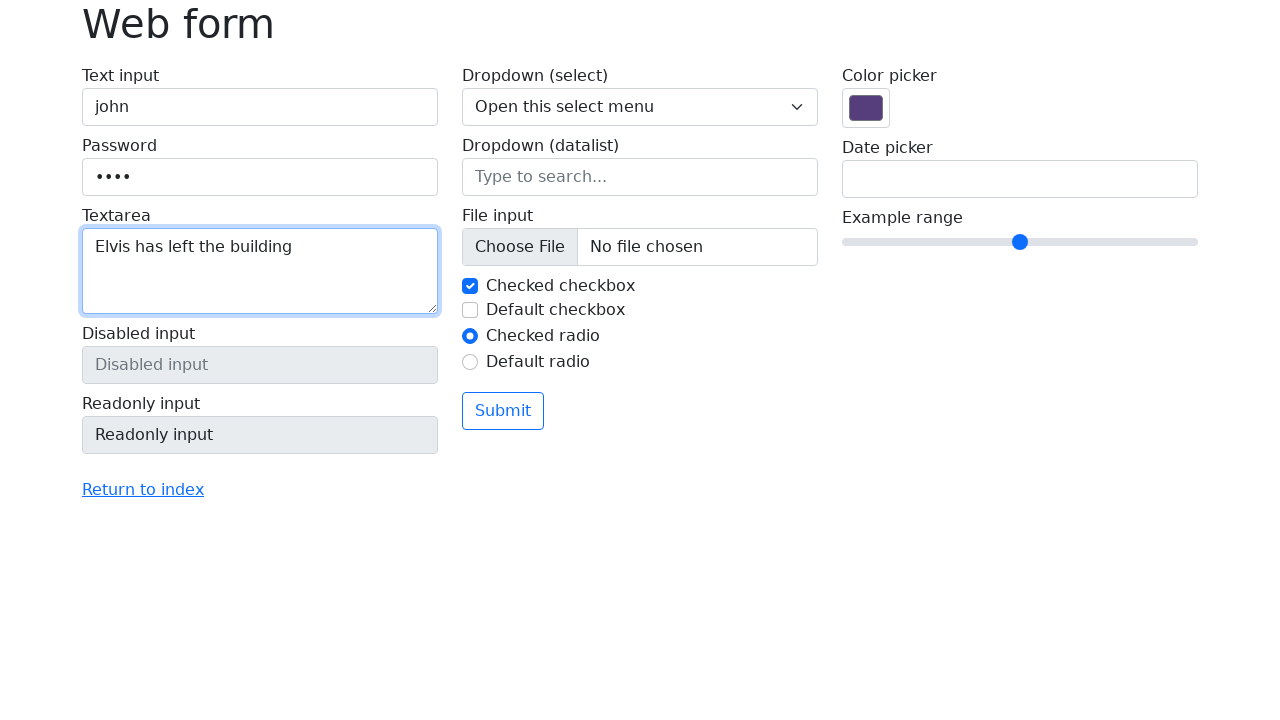

Pressed Tab to skip over disabled field
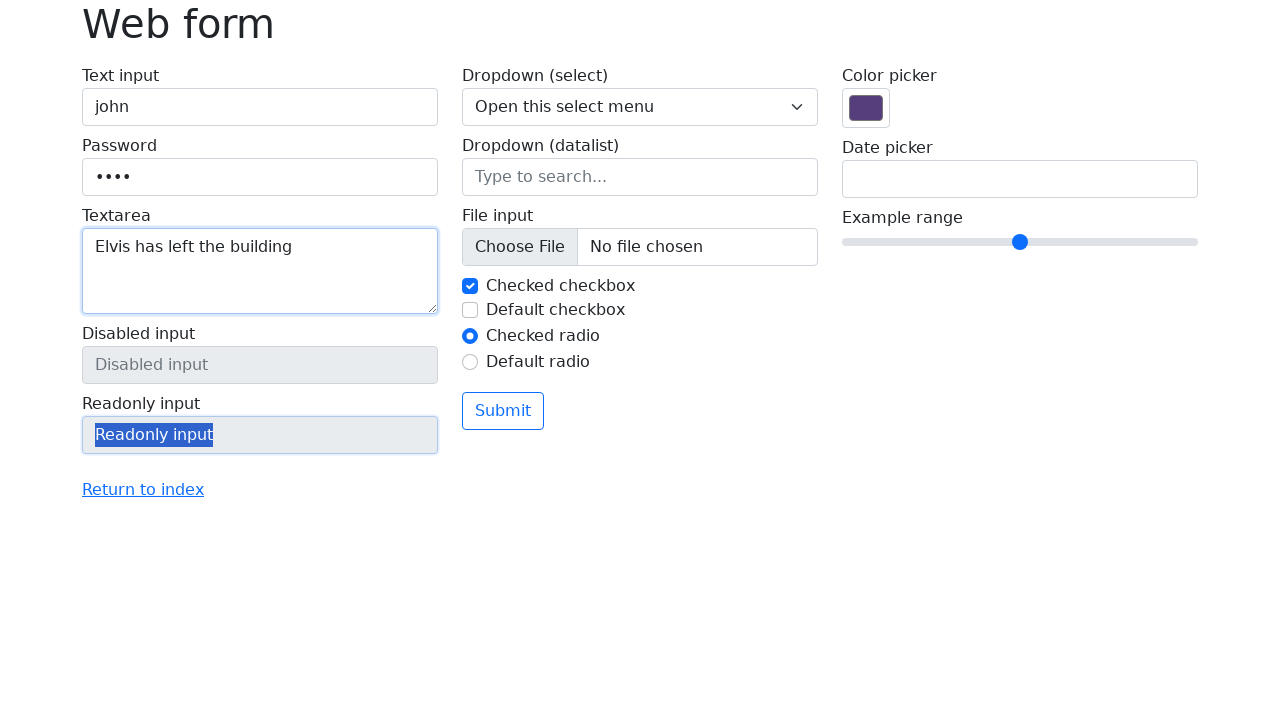

Pressed Tab to skip over readonly field
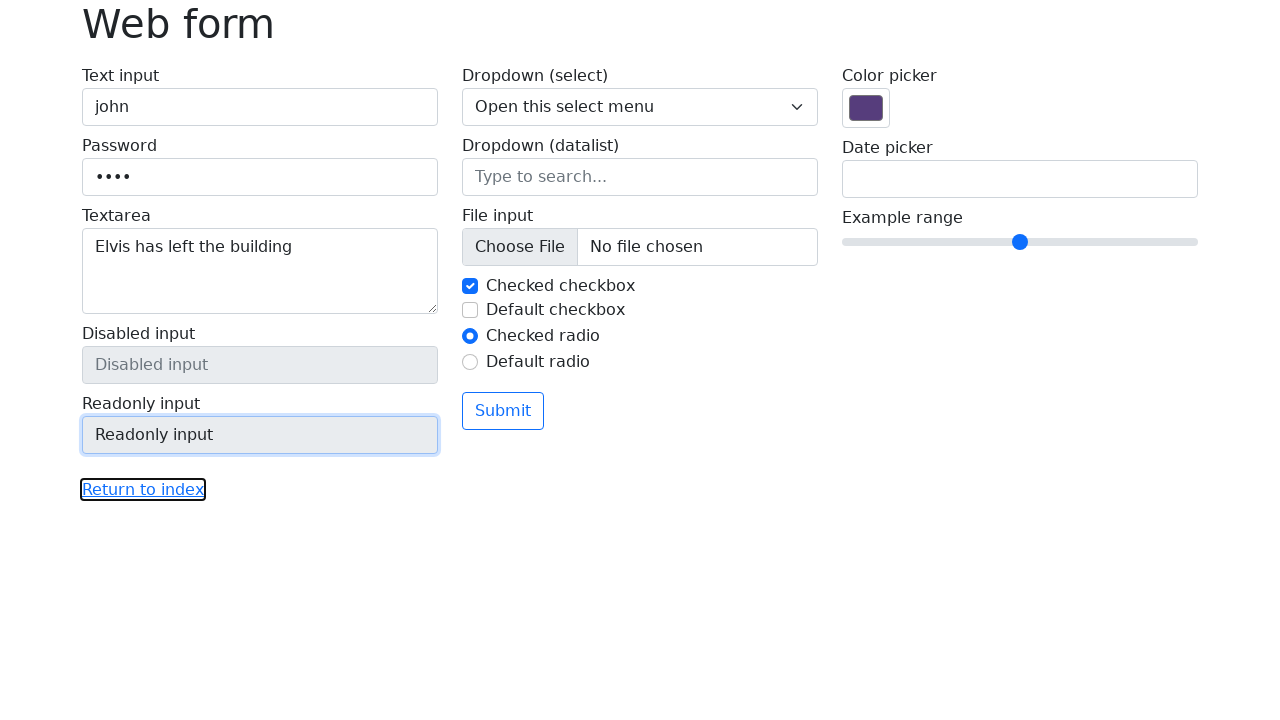

Pressed Tab to navigate to dropdown field
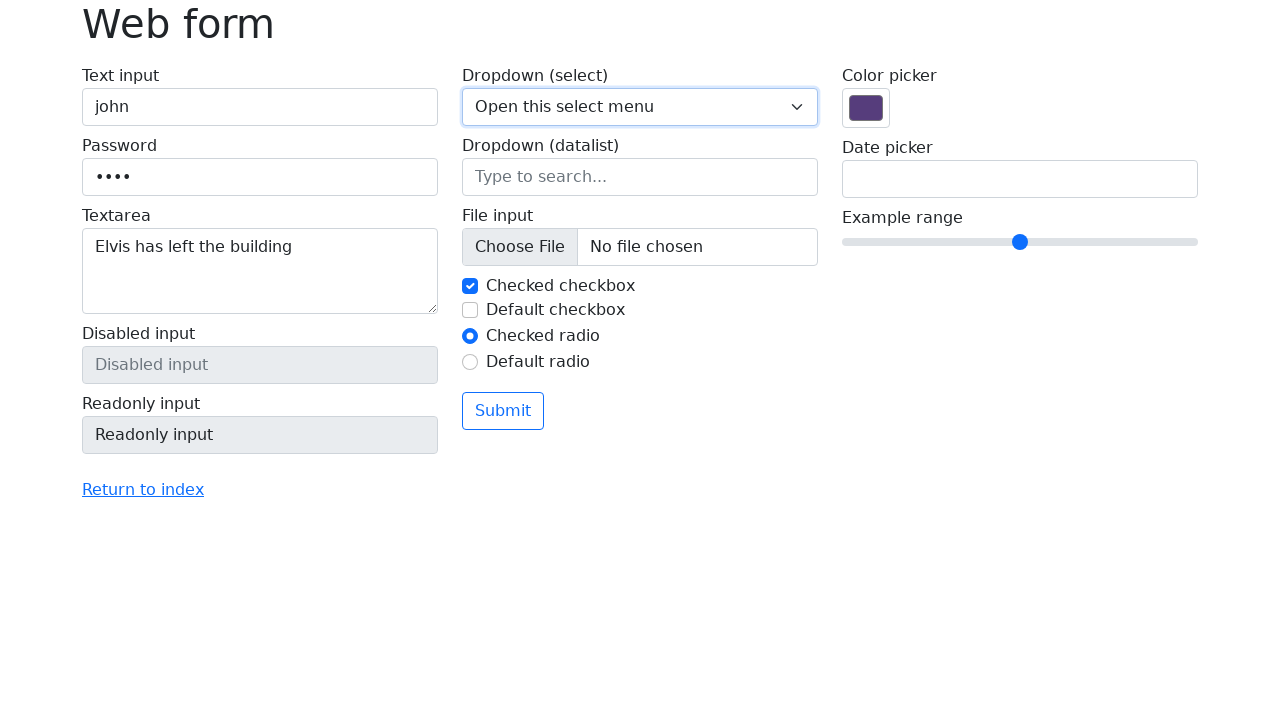

Pressed Space to open dropdown menu
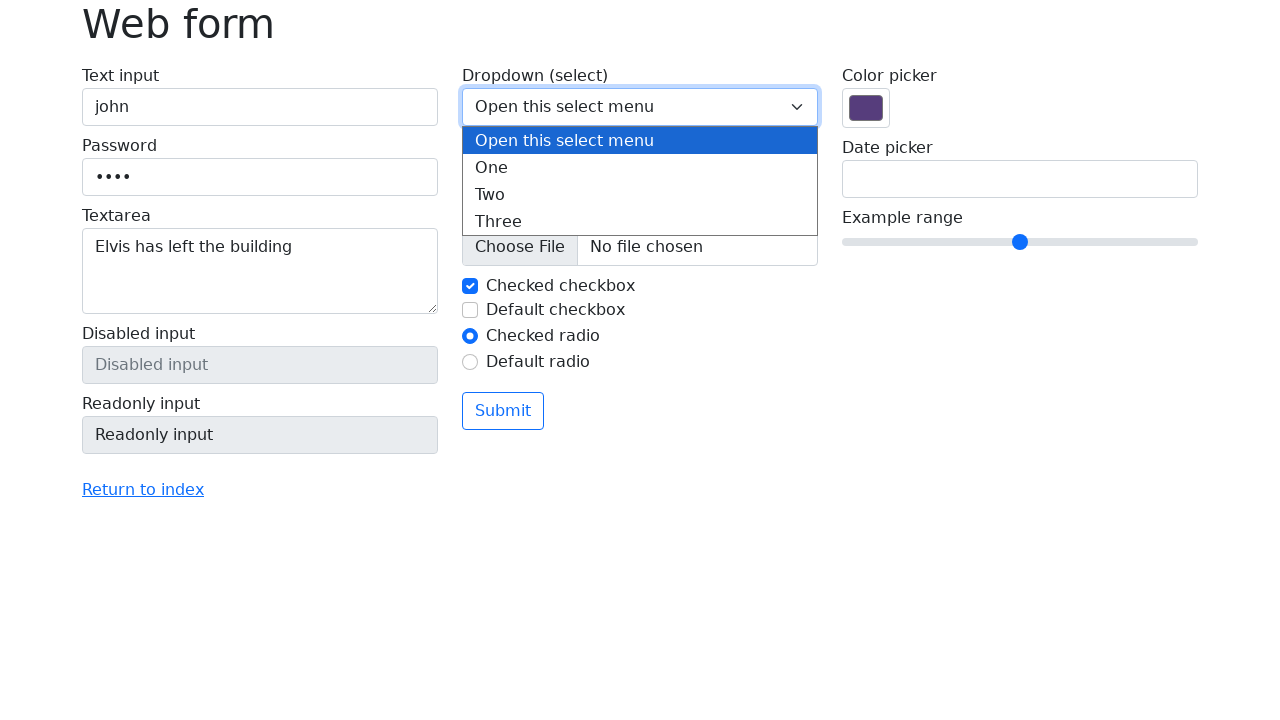

Pressed ArrowDown to navigate down in dropdown options
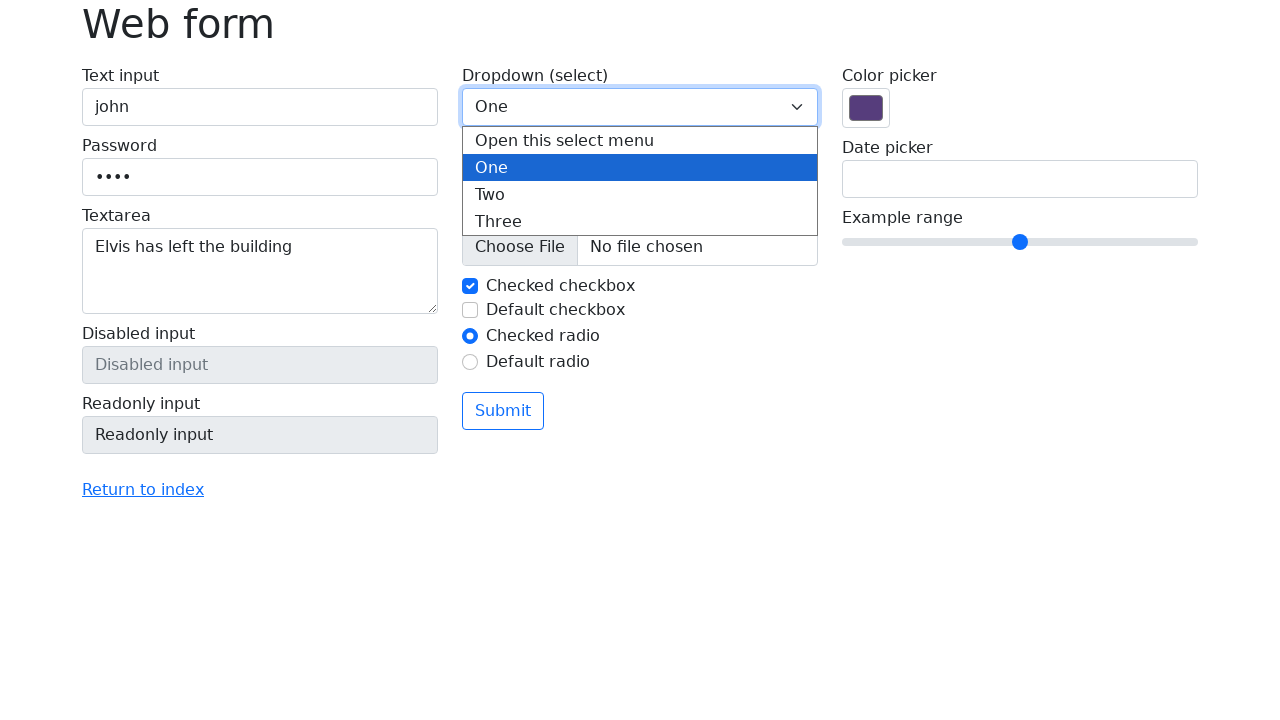

Pressed ArrowDown again to select second dropdown option
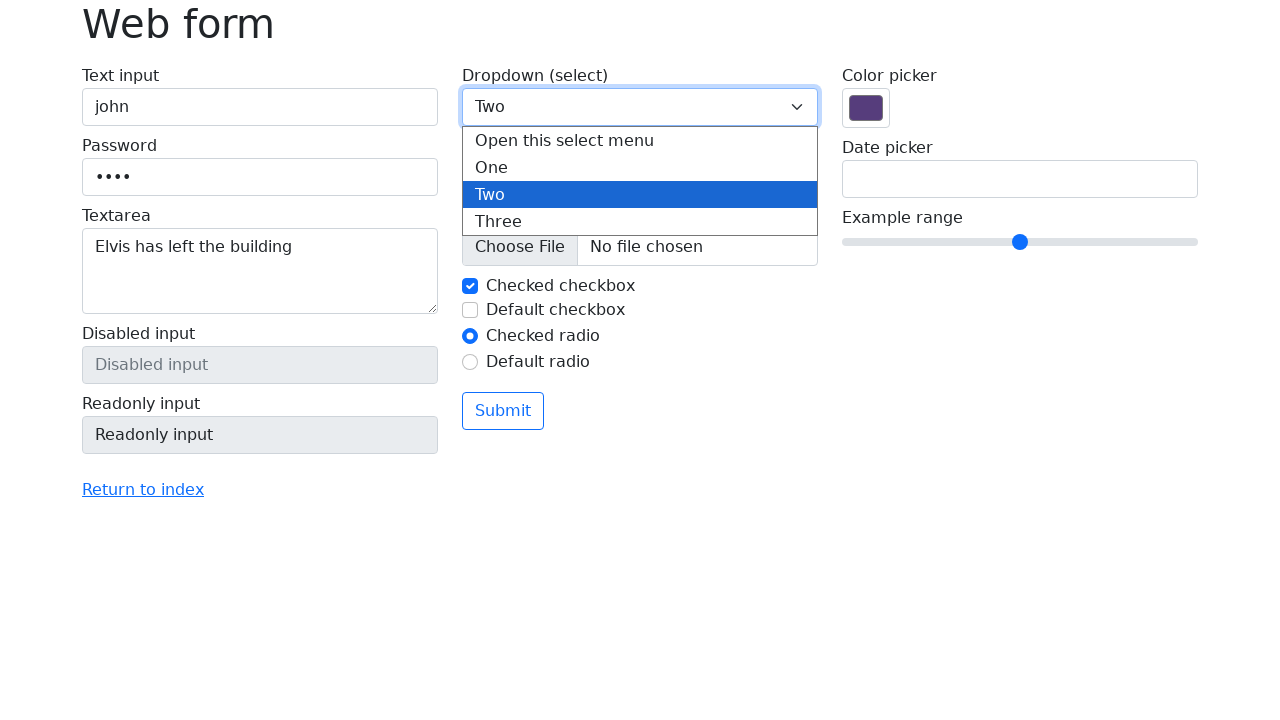

Pressed Enter to confirm dropdown selection of 'Two'
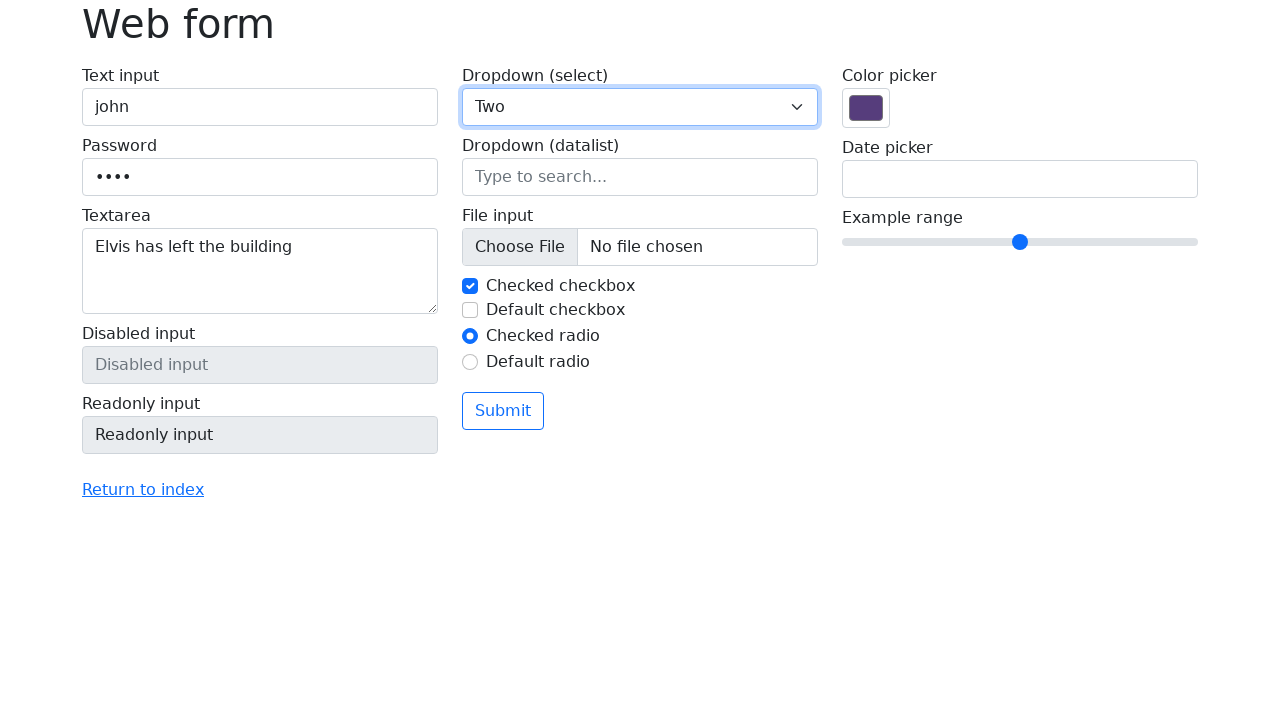

Pressed Tab to navigate through form elements (iteration 1/5)
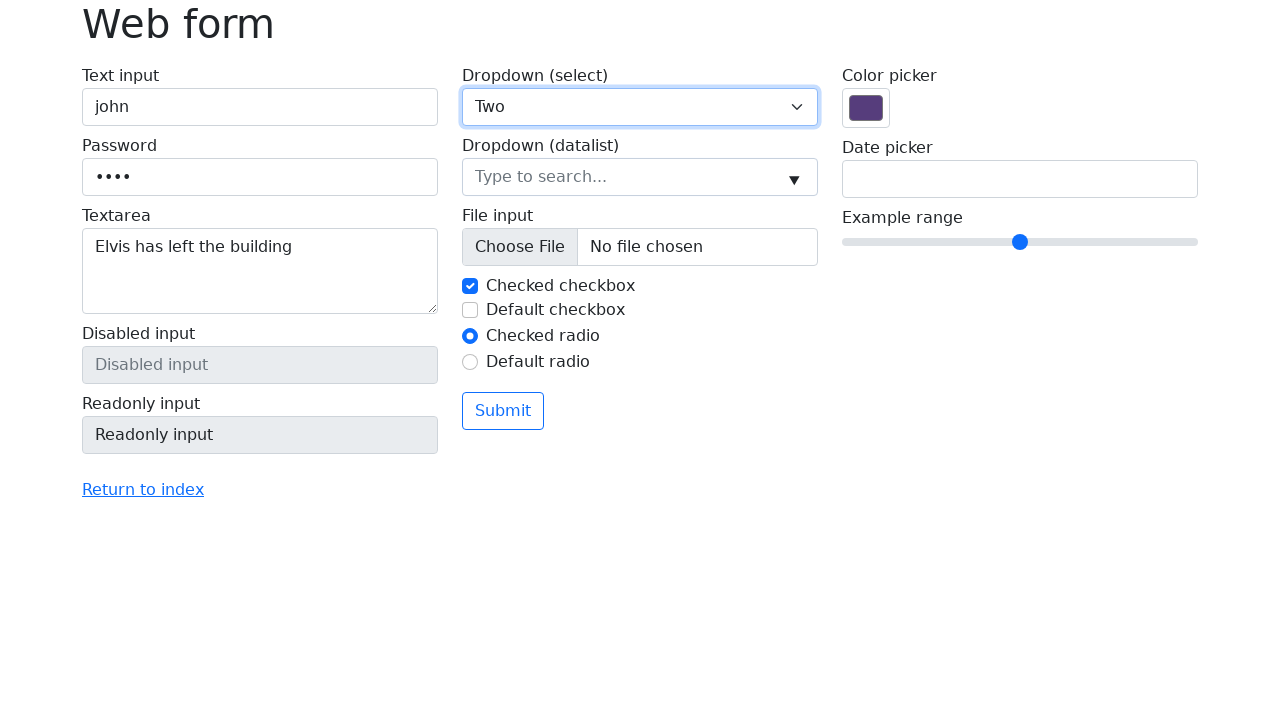

Pressed Tab to navigate through form elements (iteration 2/5)
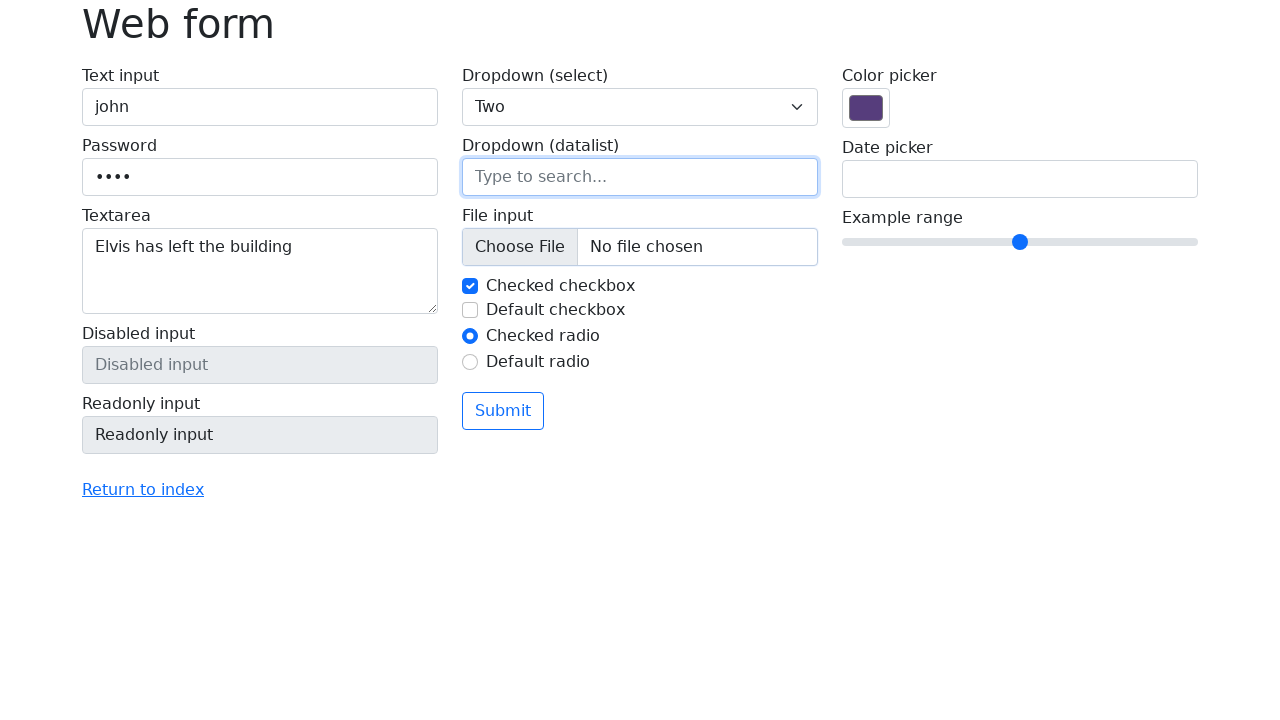

Pressed Tab to navigate through form elements (iteration 3/5)
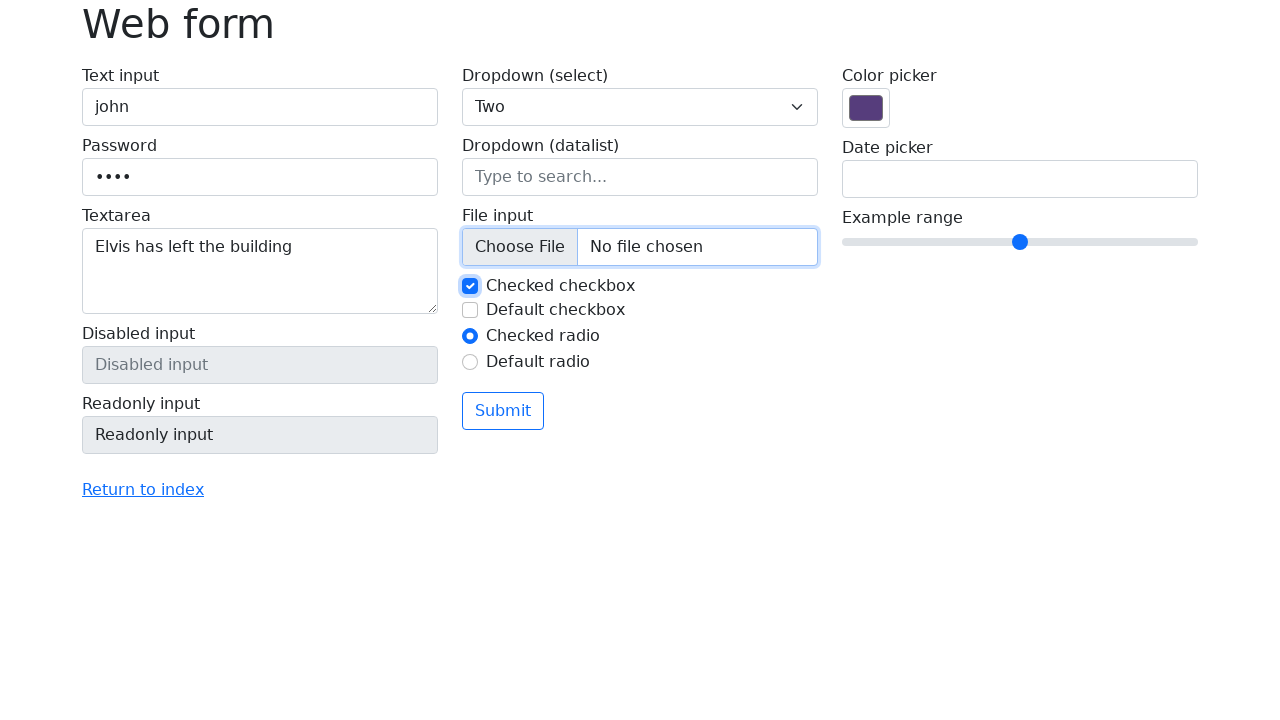

Pressed Tab to navigate through form elements (iteration 4/5)
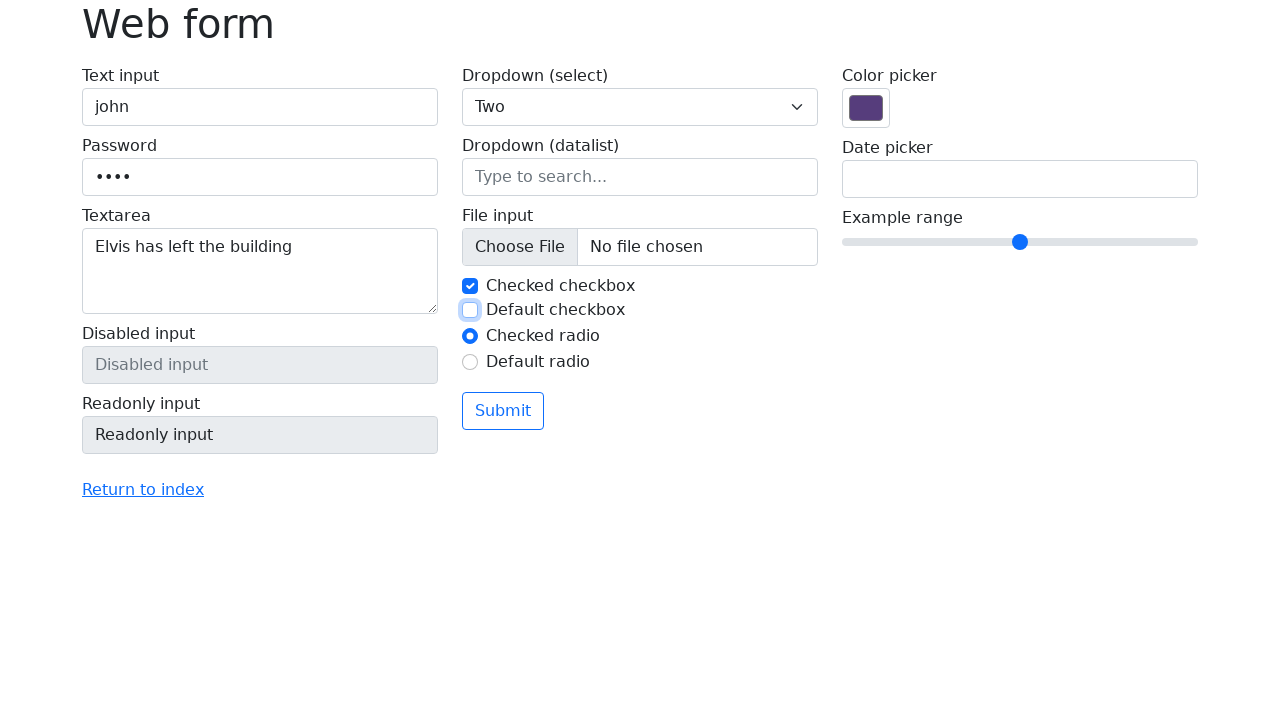

Pressed Tab to navigate through form elements (iteration 5/5)
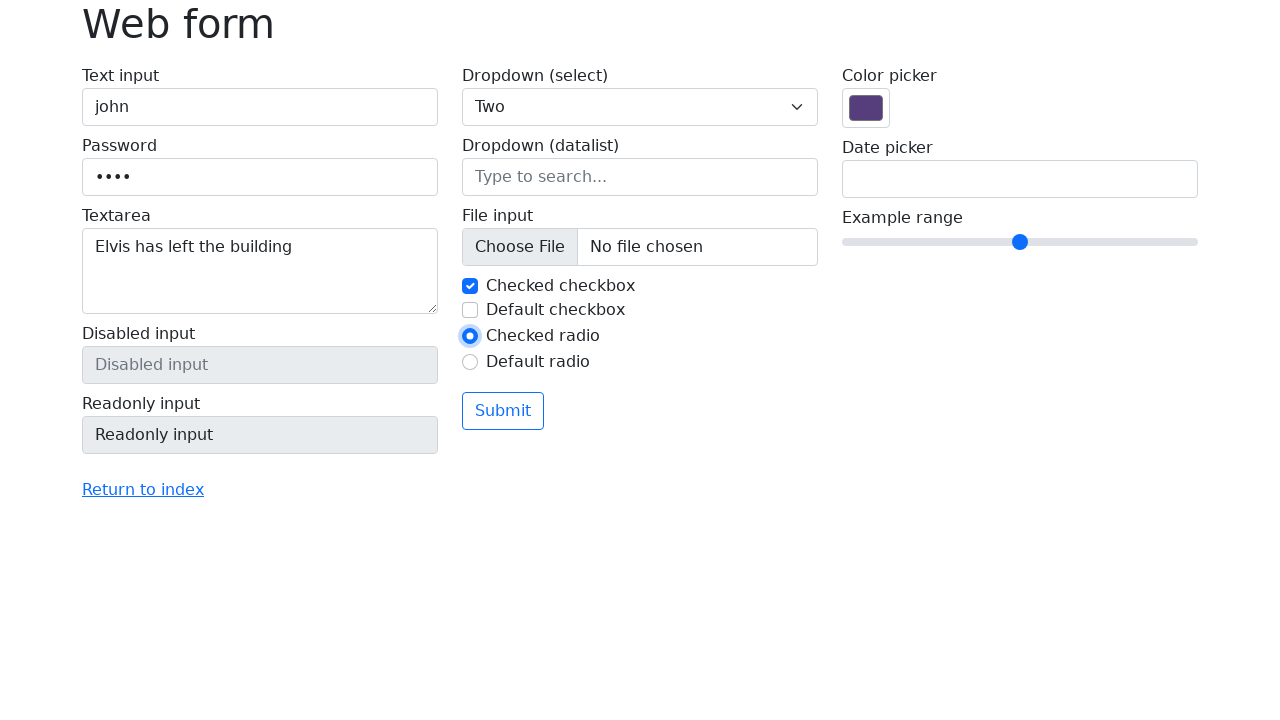

Pressed ArrowDown to navigate down in radio button group
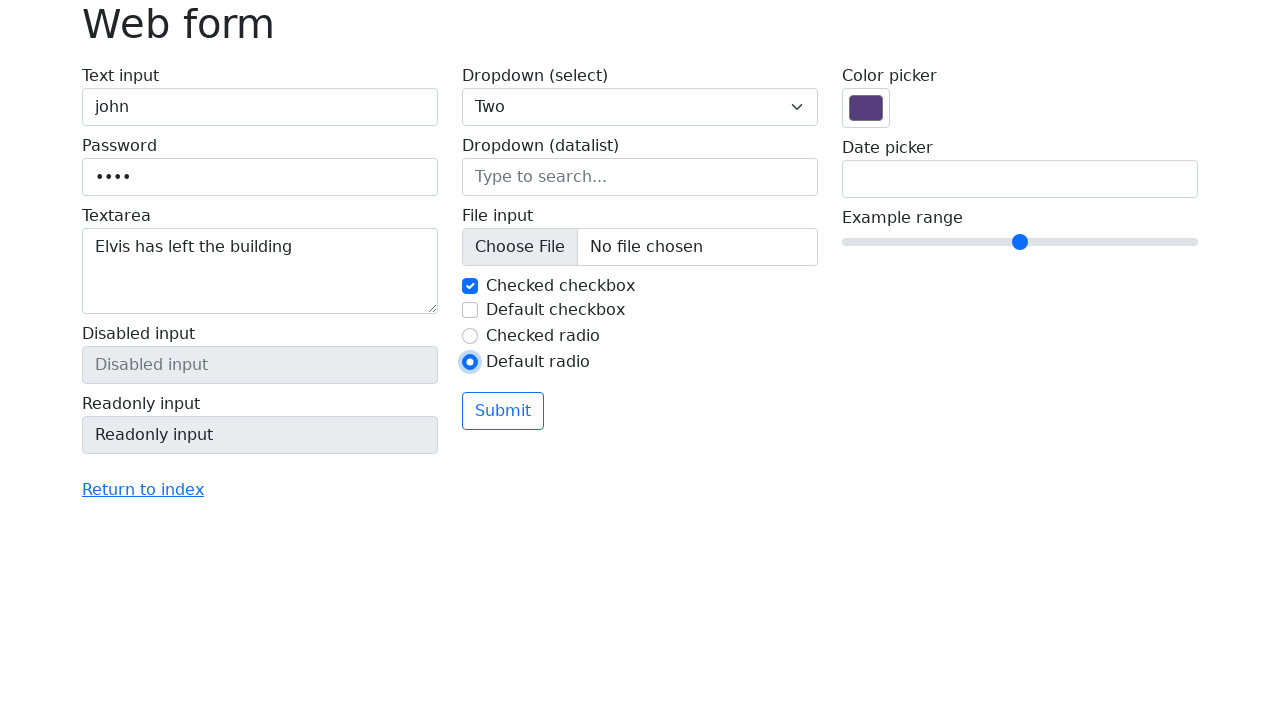

Pressed Tab to navigate through remaining form elements (iteration 1/4)
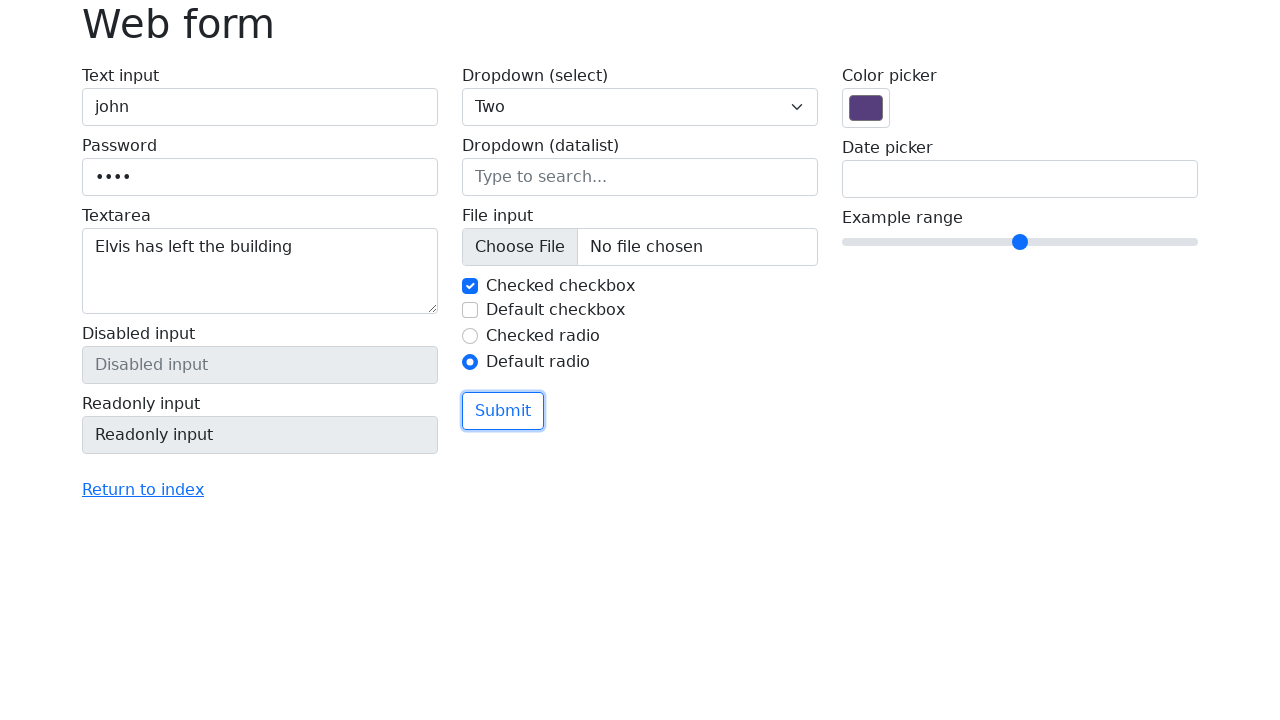

Pressed Tab to navigate through remaining form elements (iteration 2/4)
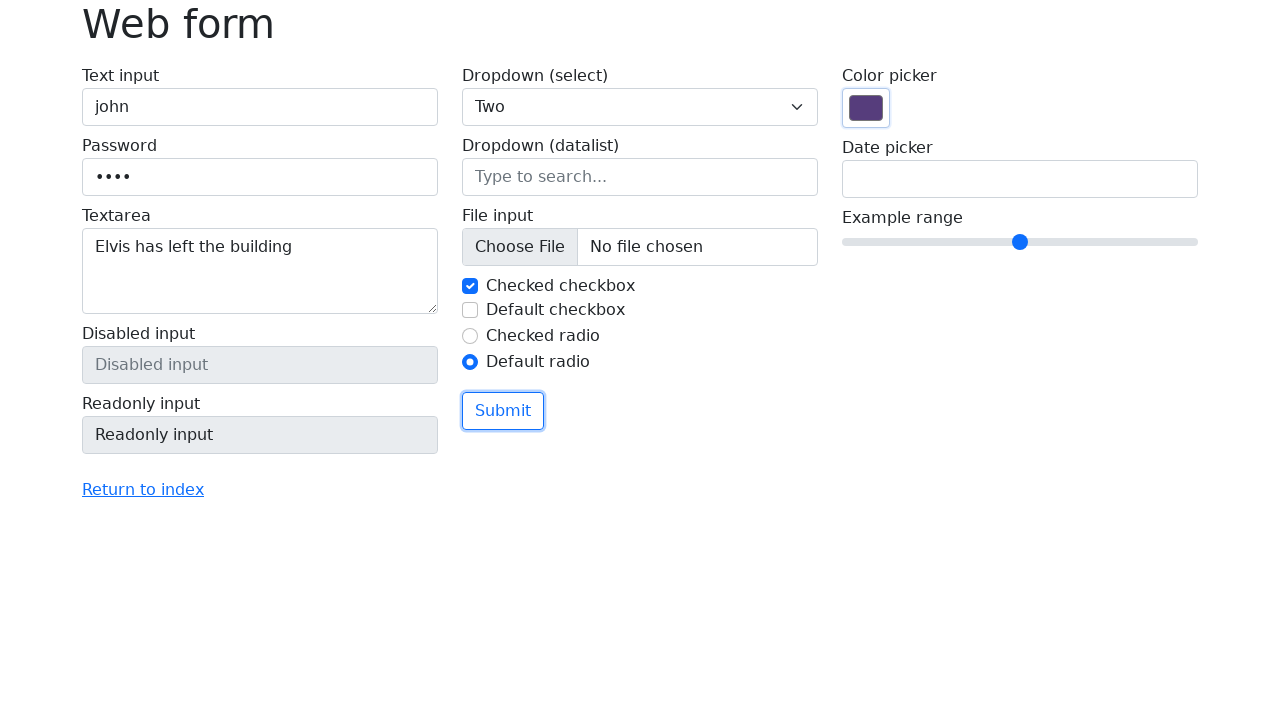

Pressed Tab to navigate through remaining form elements (iteration 3/4)
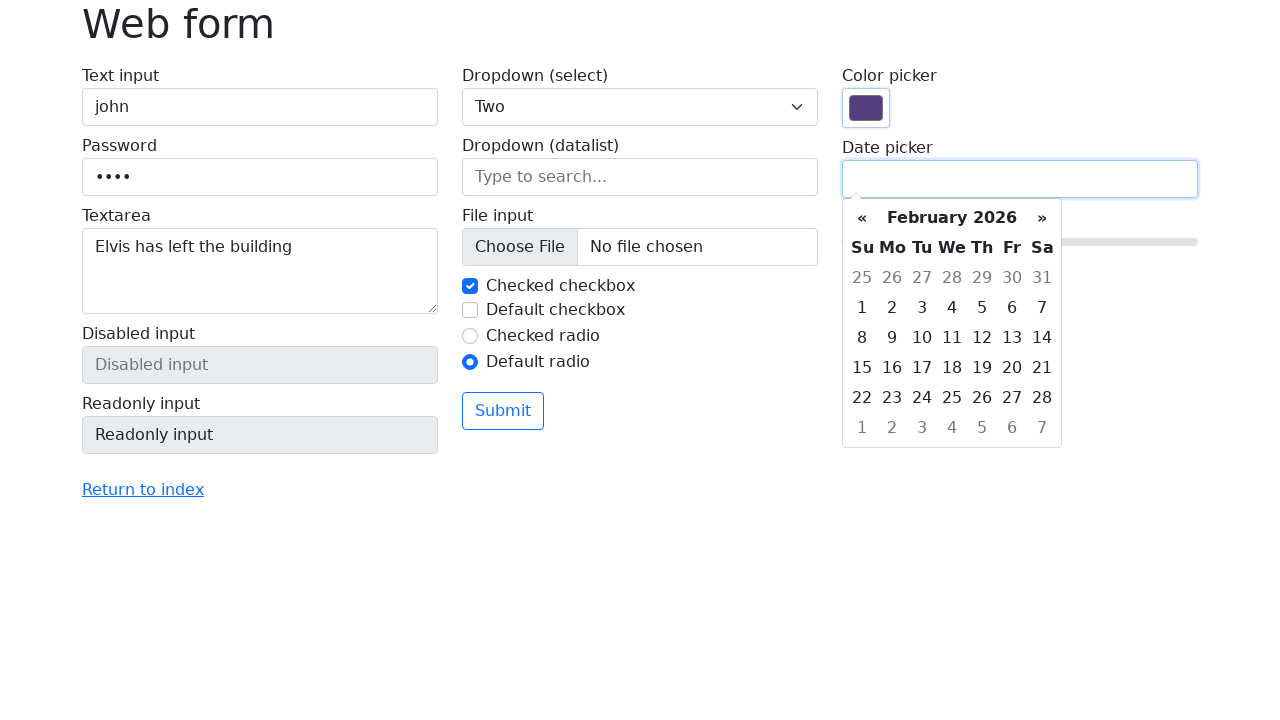

Pressed Tab to navigate through remaining form elements (iteration 4/4)
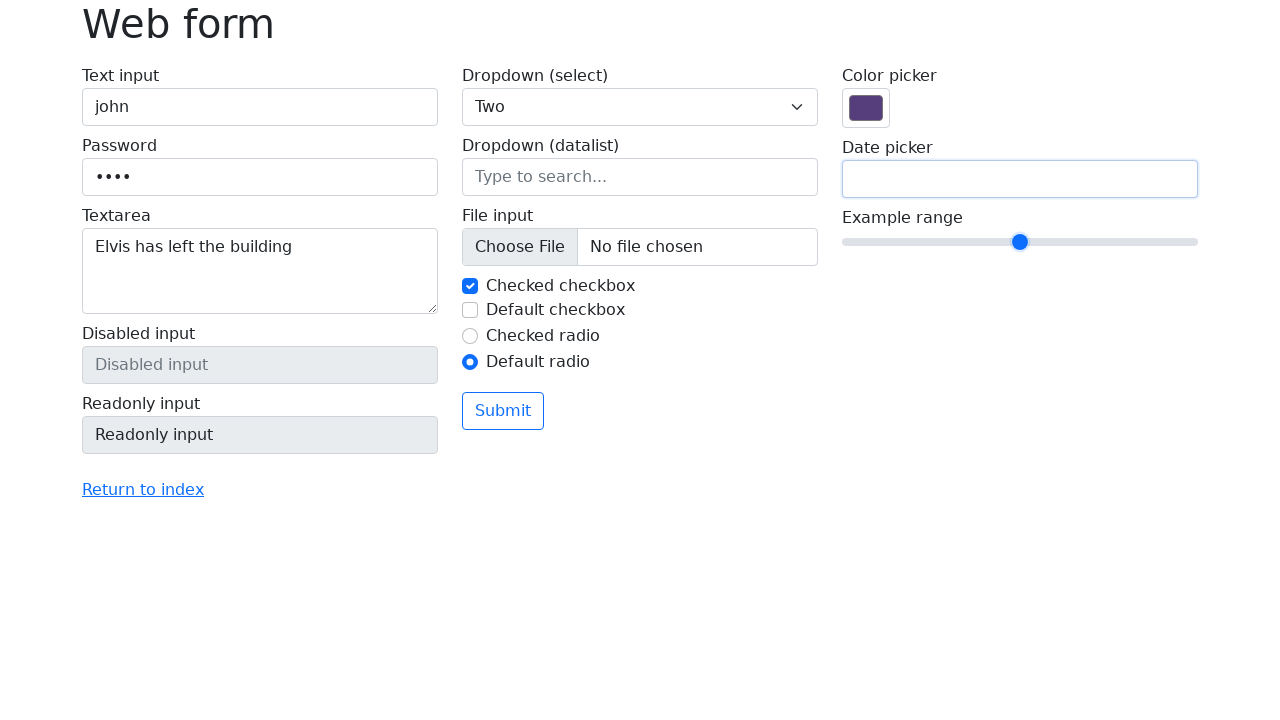

Pressed ArrowRight to navigate through radio buttons (iteration 1/5)
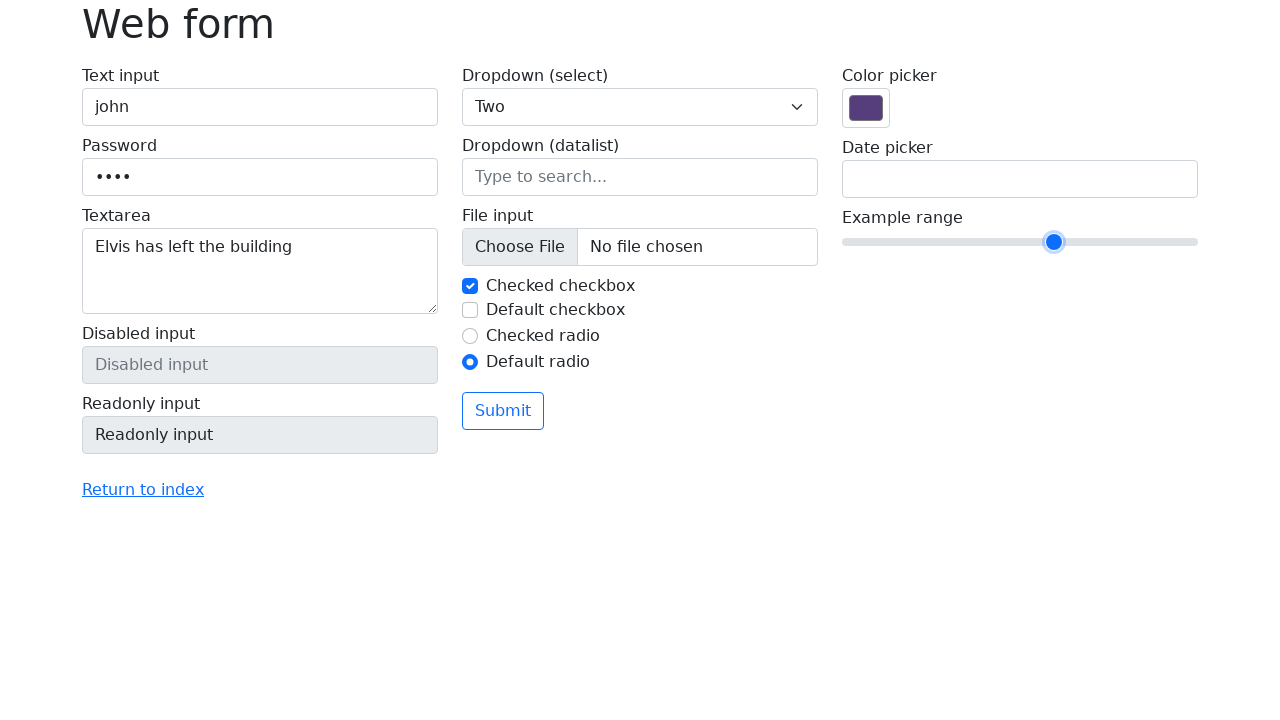

Pressed ArrowRight to navigate through radio buttons (iteration 2/5)
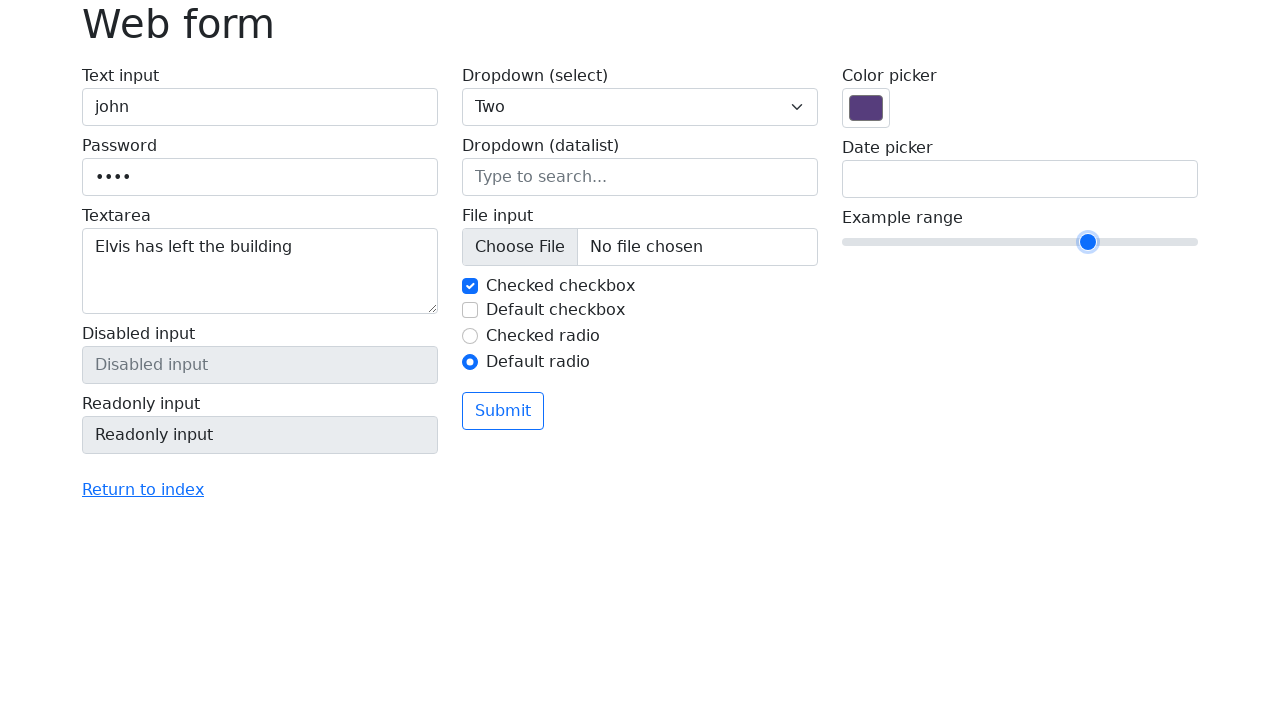

Pressed ArrowRight to navigate through radio buttons (iteration 3/5)
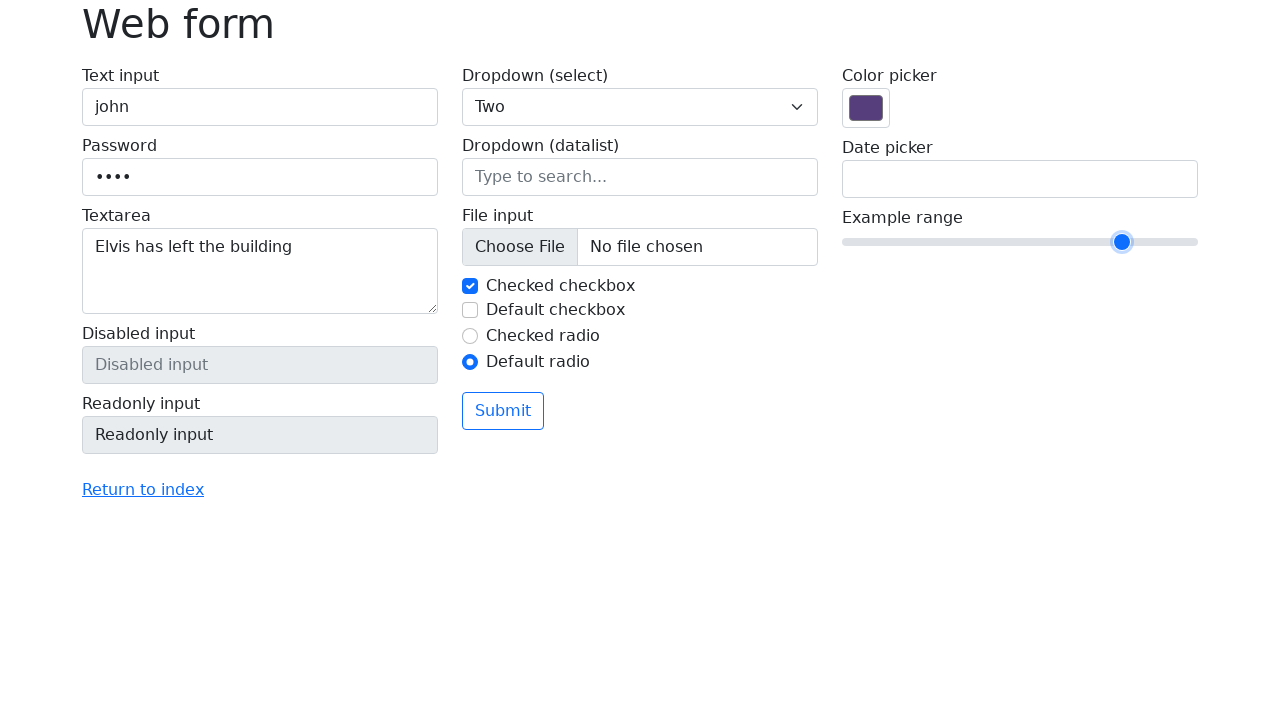

Pressed ArrowRight to navigate through radio buttons (iteration 4/5)
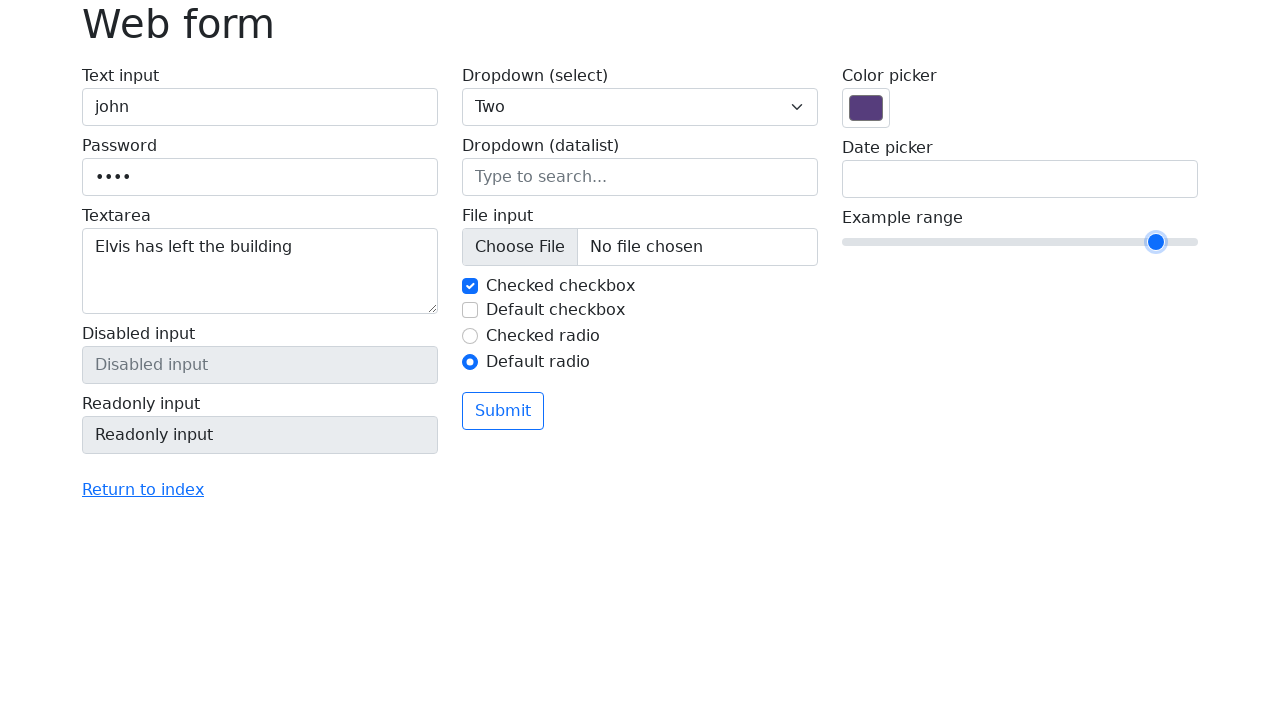

Pressed ArrowRight to navigate through radio buttons (iteration 5/5)
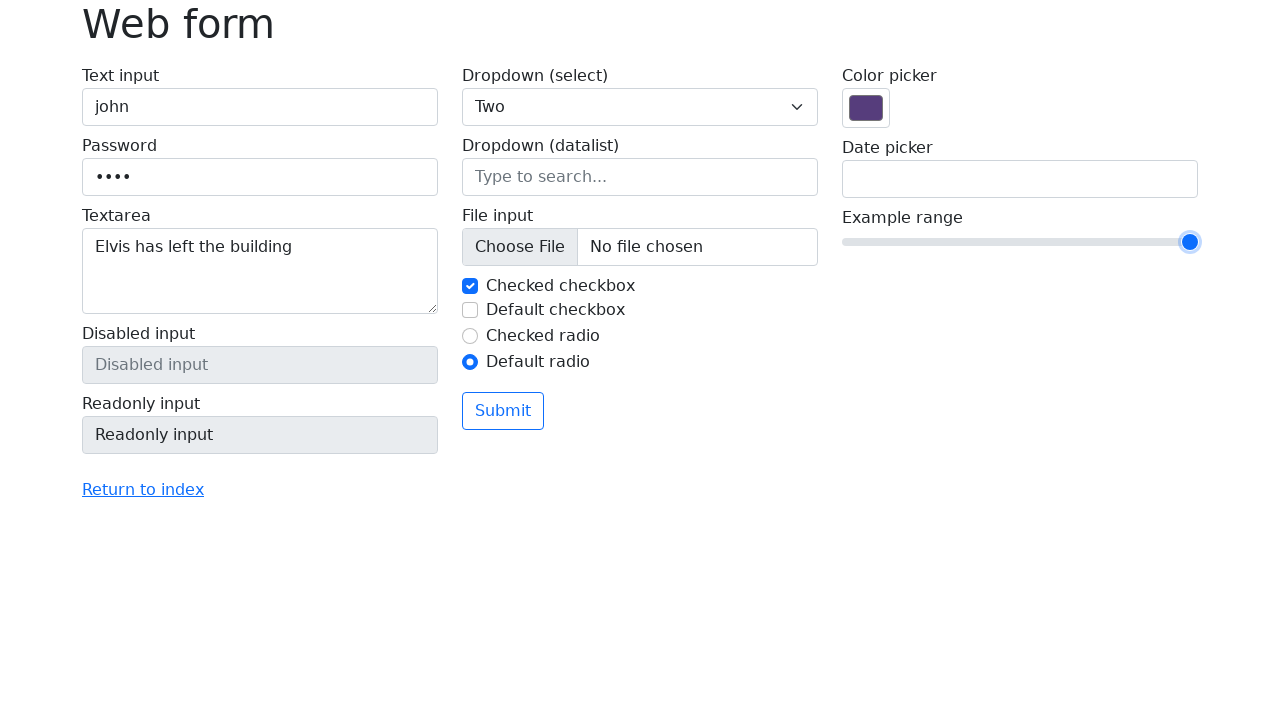

Waited 3 seconds for final form state to stabilize
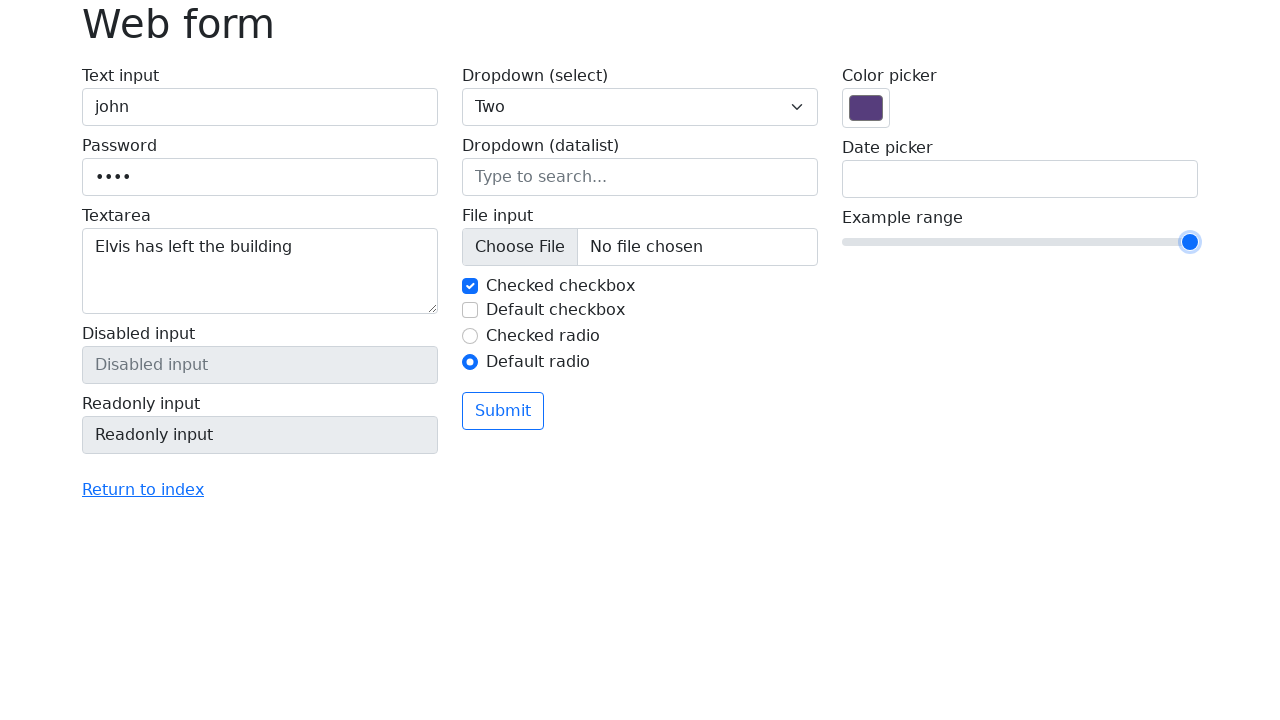

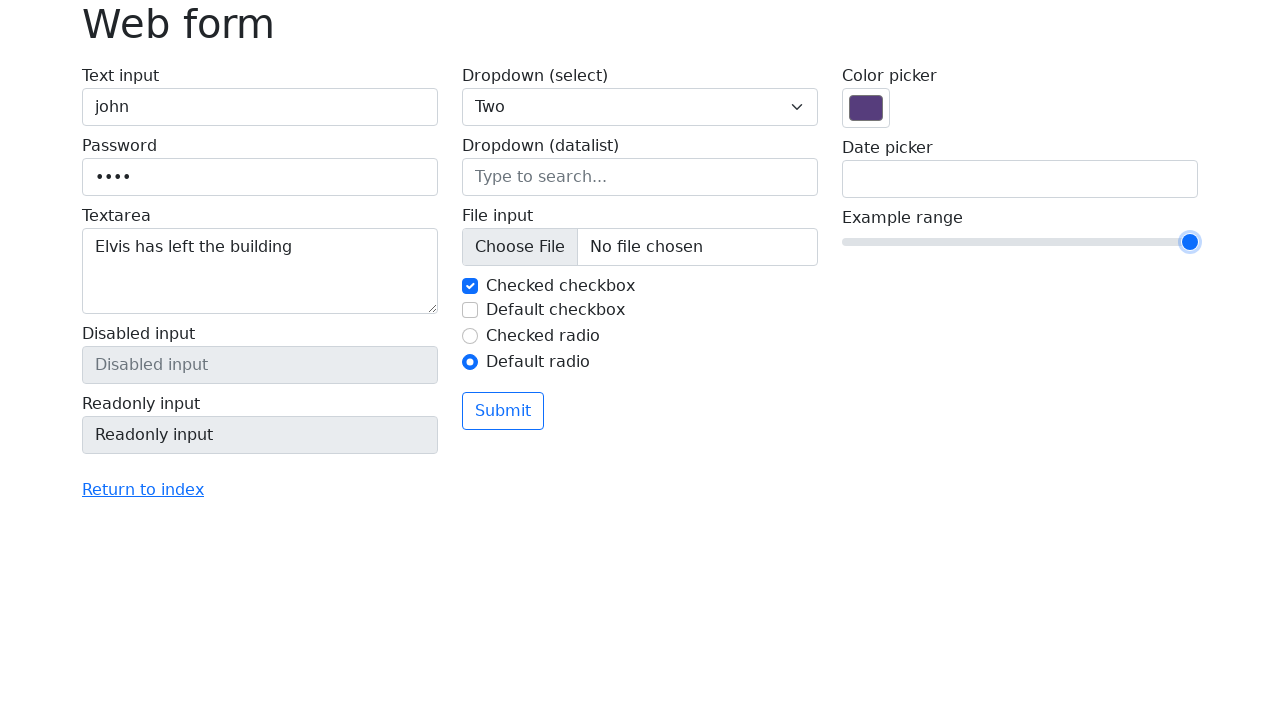